Tests checkbox functionality on k6 test page by clicking a checkbox and verifying the displayed text updates accordingly

Starting URL: https://test.k6.io/browser.php

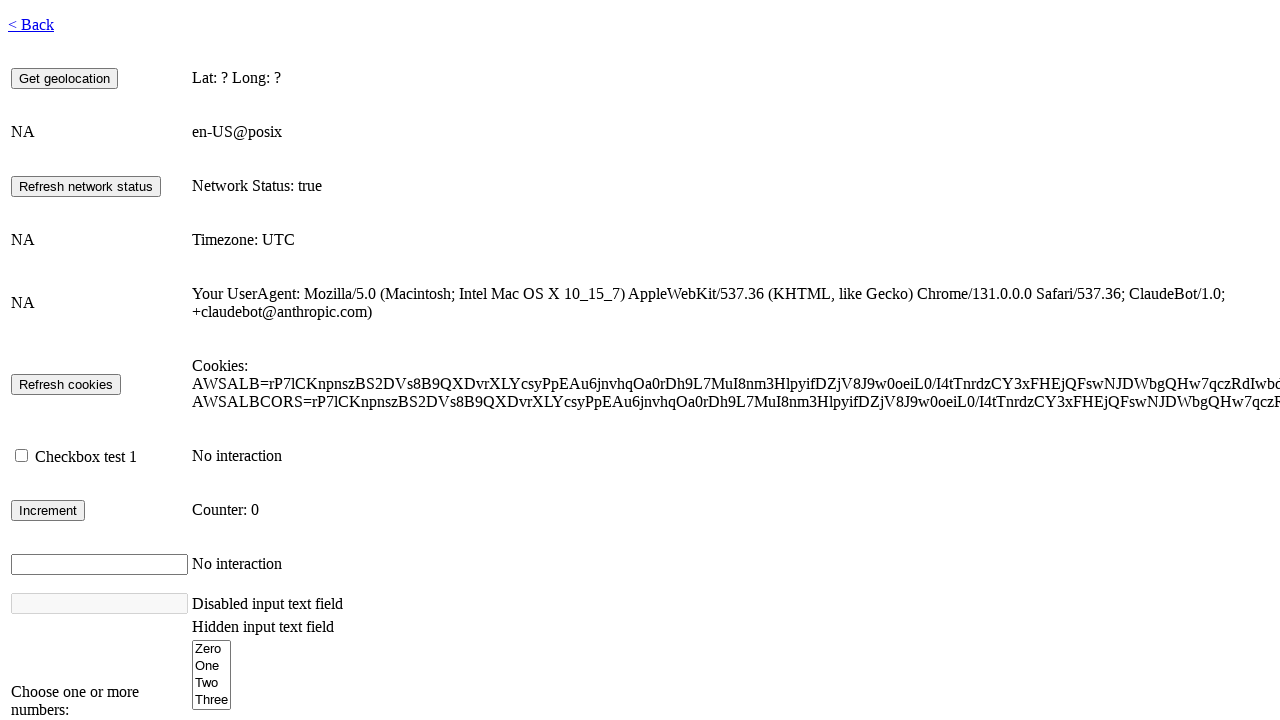

Clicked checkbox #checkbox1 at (22, 456) on #checkbox1
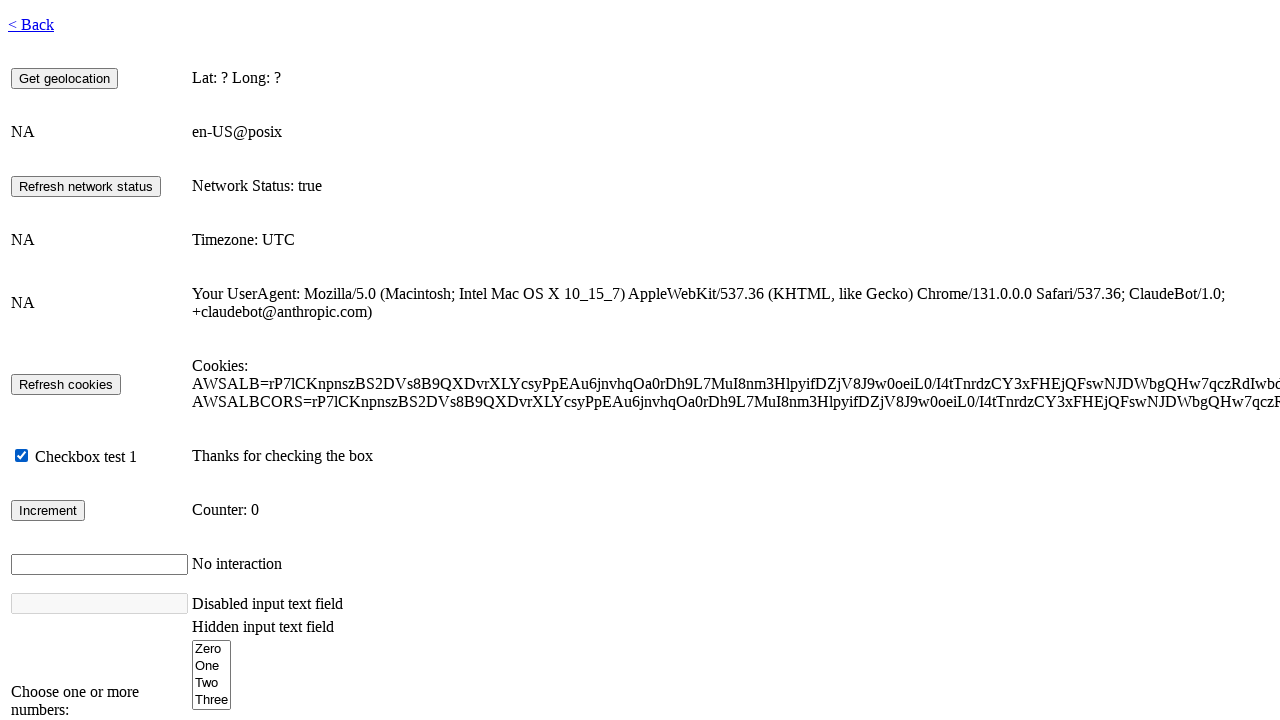

Checkbox info display element loaded
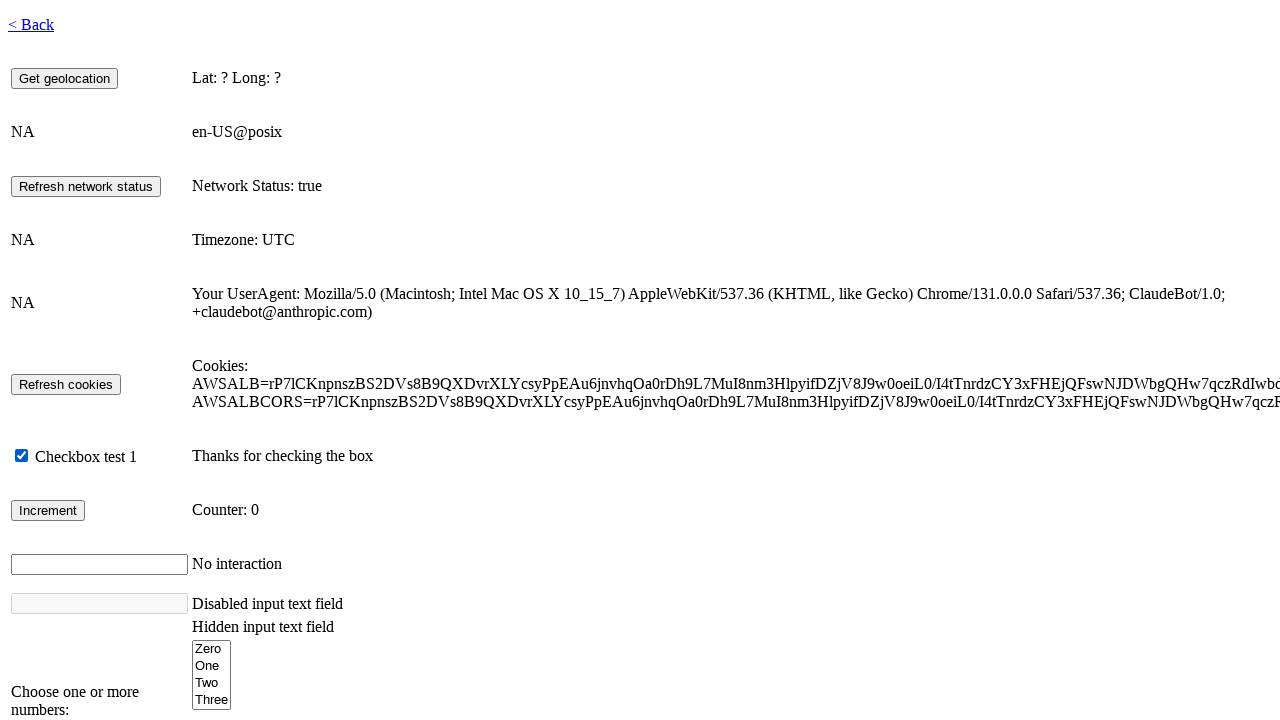

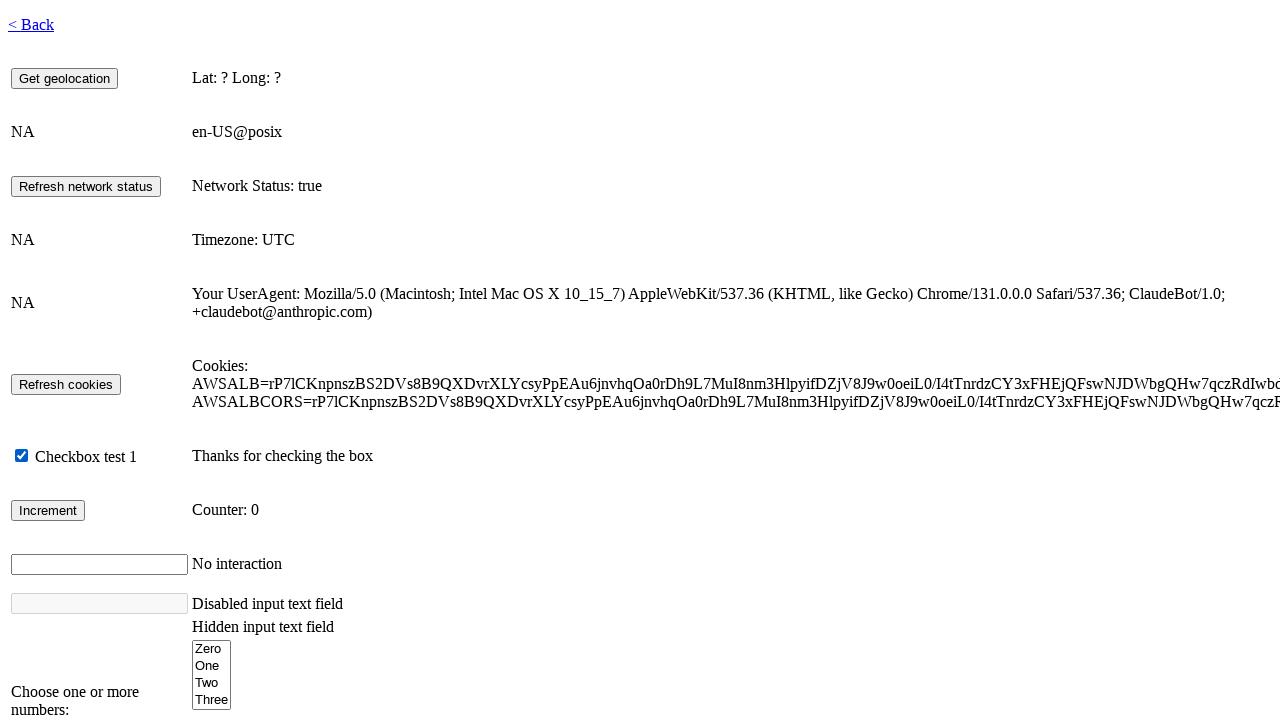